Navigates to BlazeDemo flight booking demo site and clicks the primary action button to proceed with finding flights

Starting URL: https://blazedemo.com/

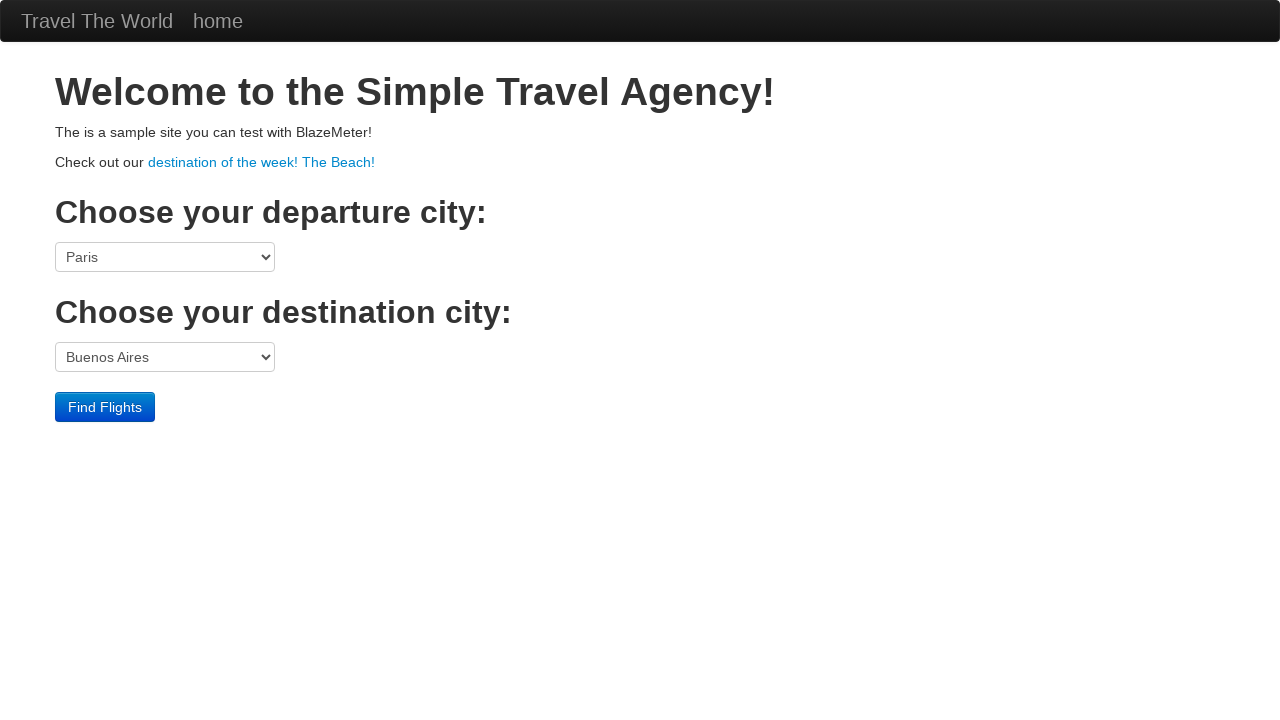

Navigated to BlazeDemo flight booking demo site
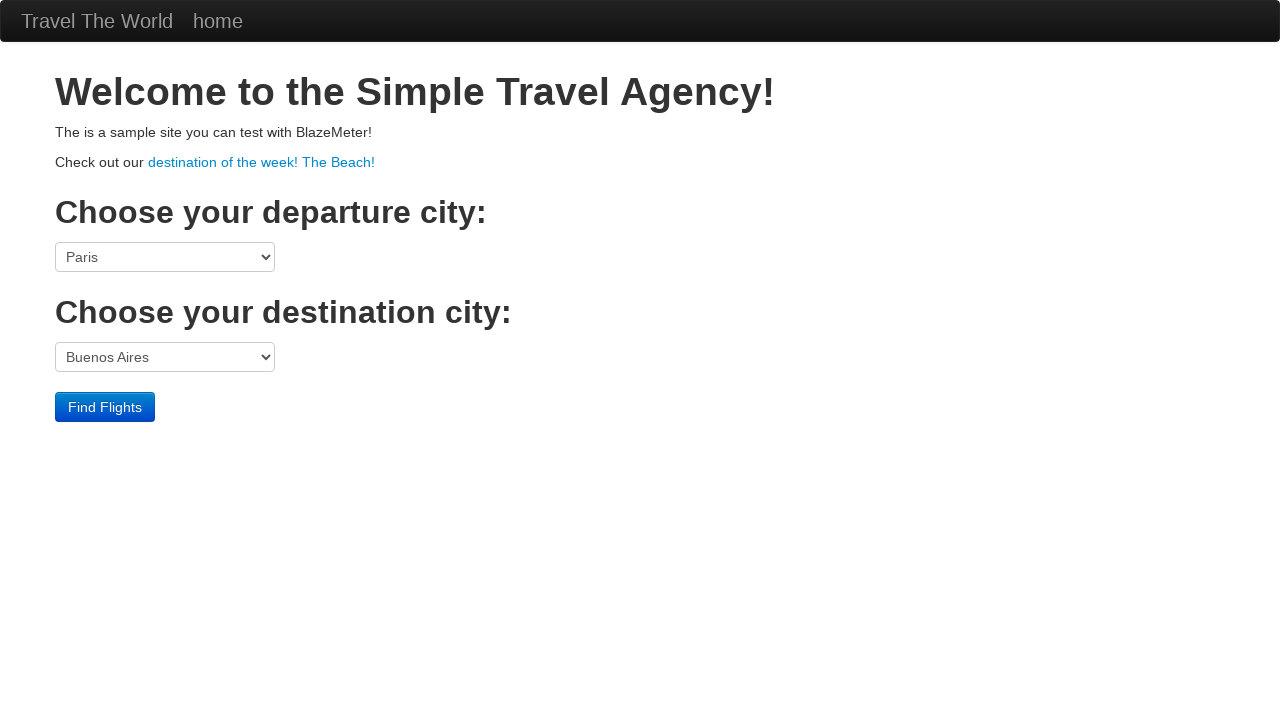

Clicked primary action button to proceed with finding flights at (105, 407) on .btn-primary
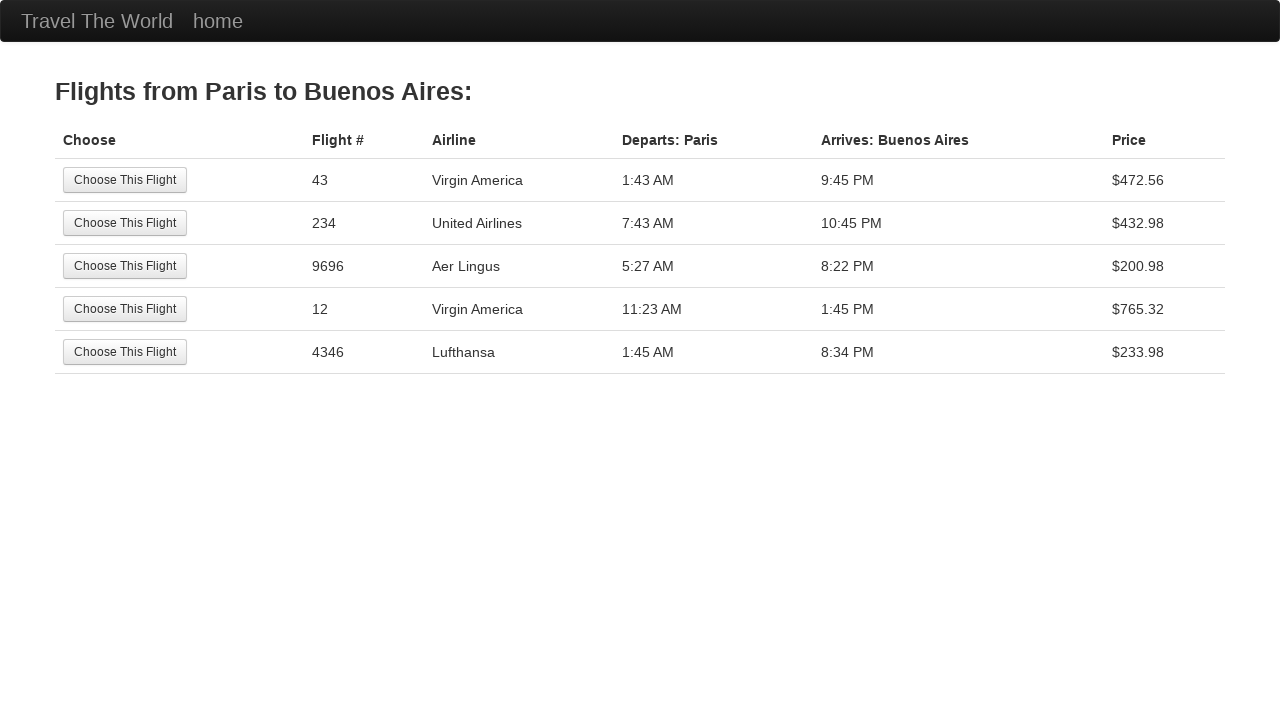

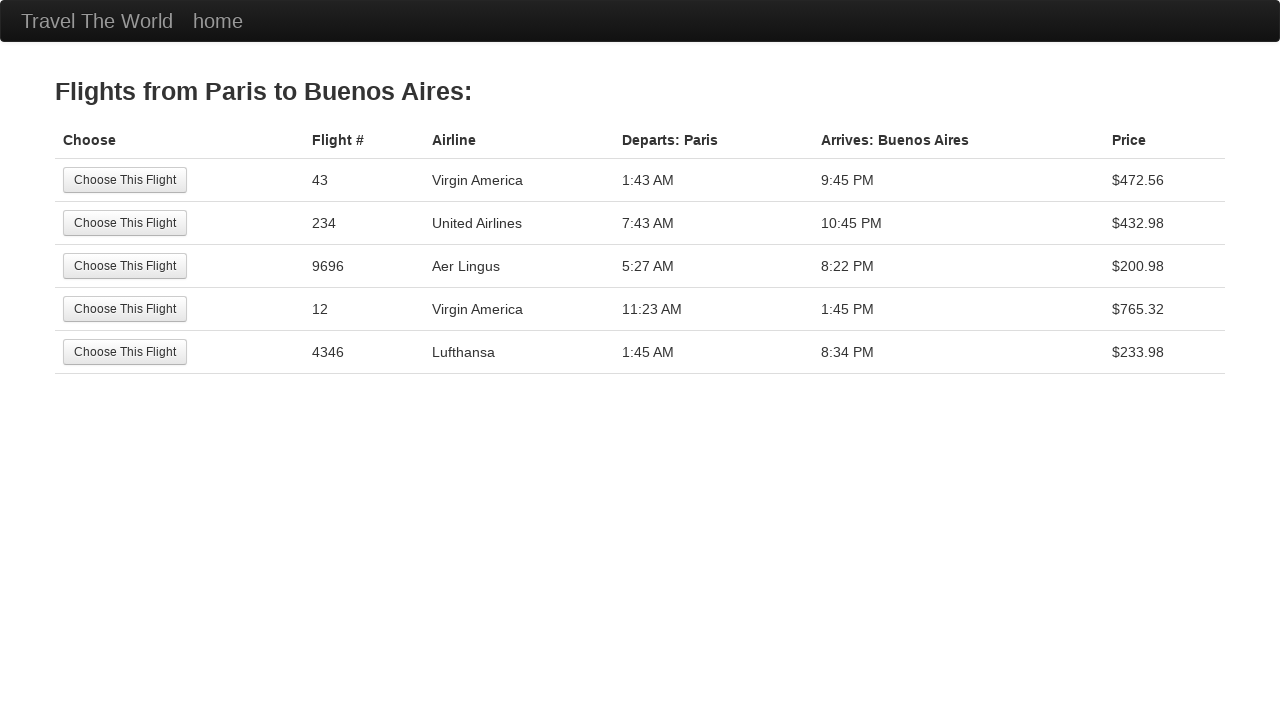